Tests filtering todo items by Active and Completed status using the filter buttons

Starting URL: https://todomvc.com/examples/react/dist/

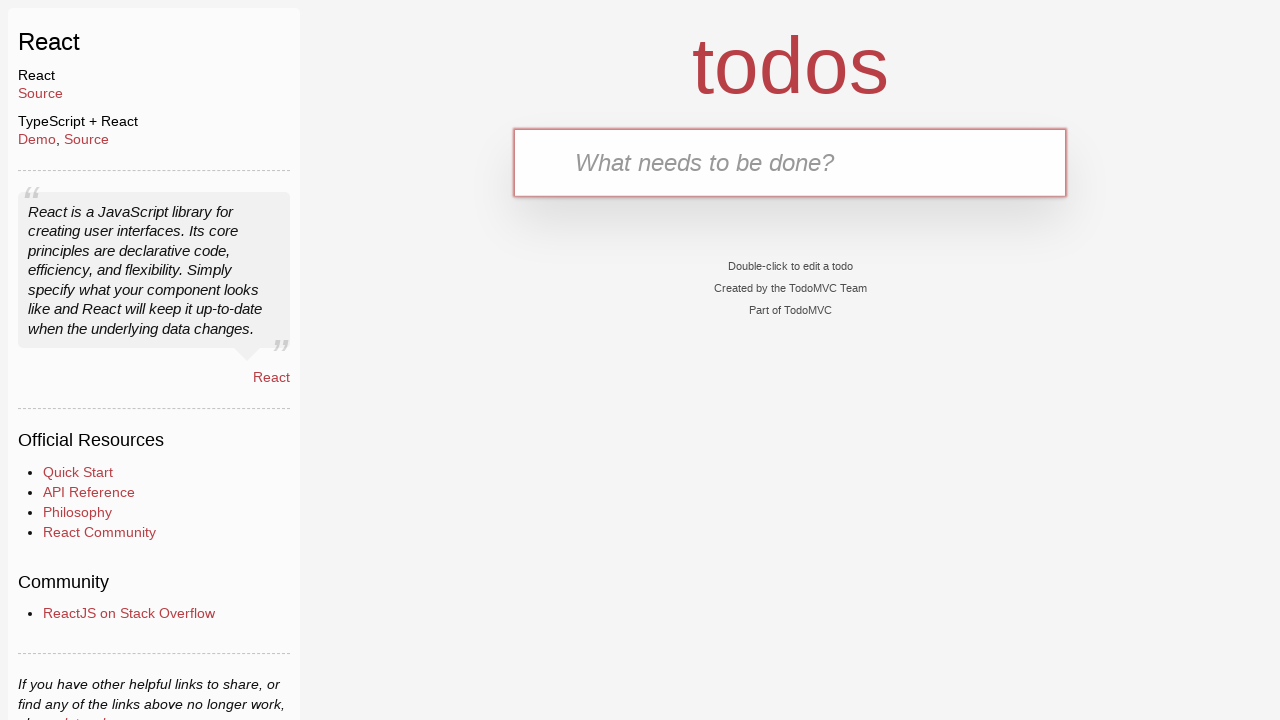

Filled new todo input with 'Task one' on .new-todo
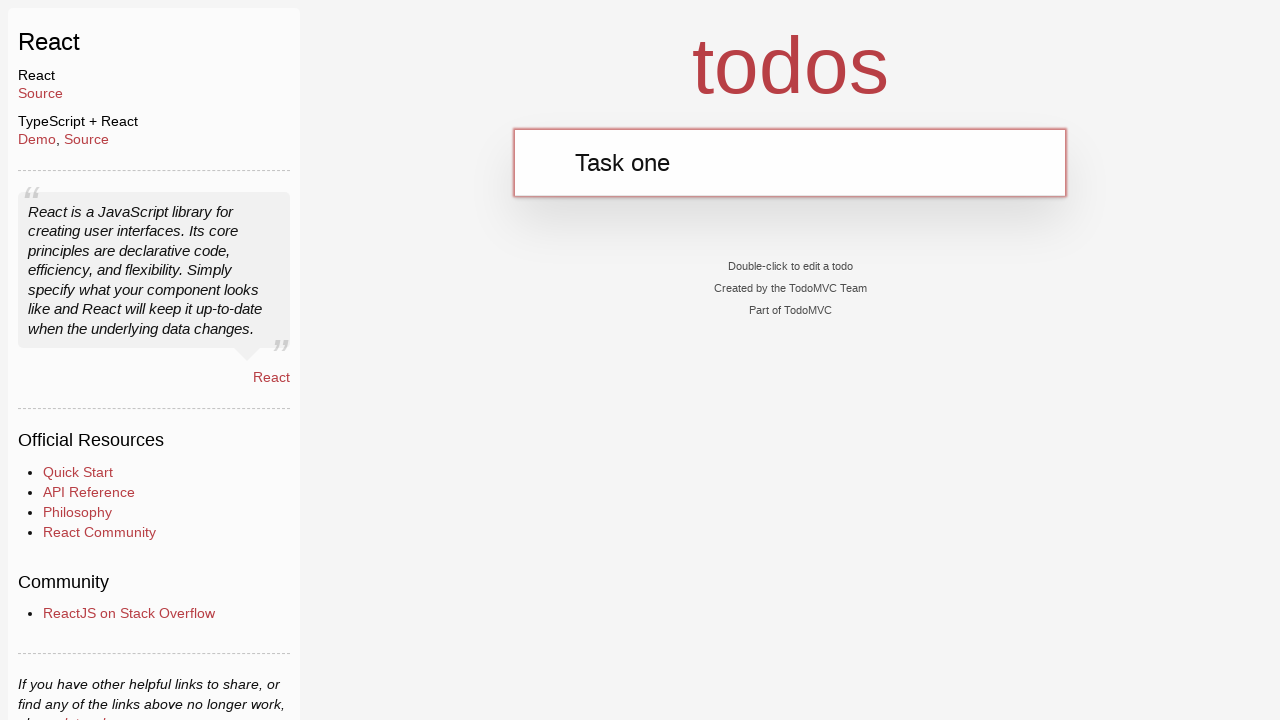

Pressed Enter to add first todo item on .new-todo
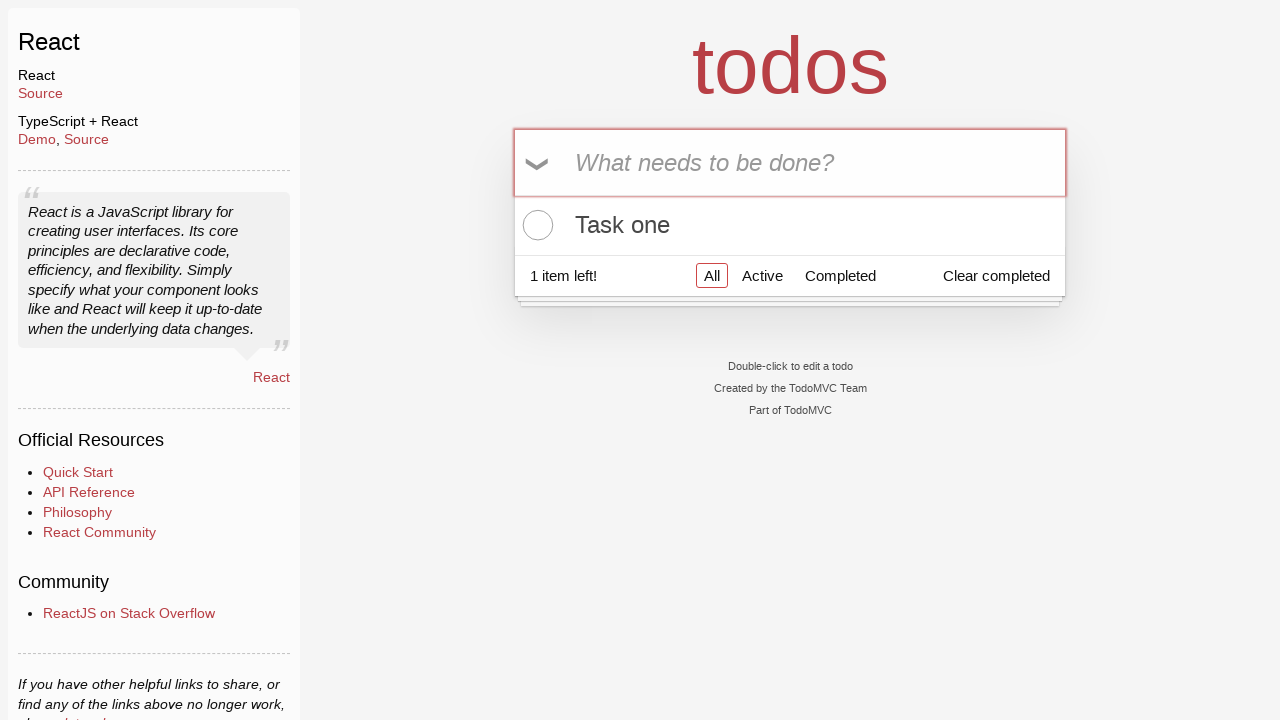

Filled new todo input with 'Task two' on .new-todo
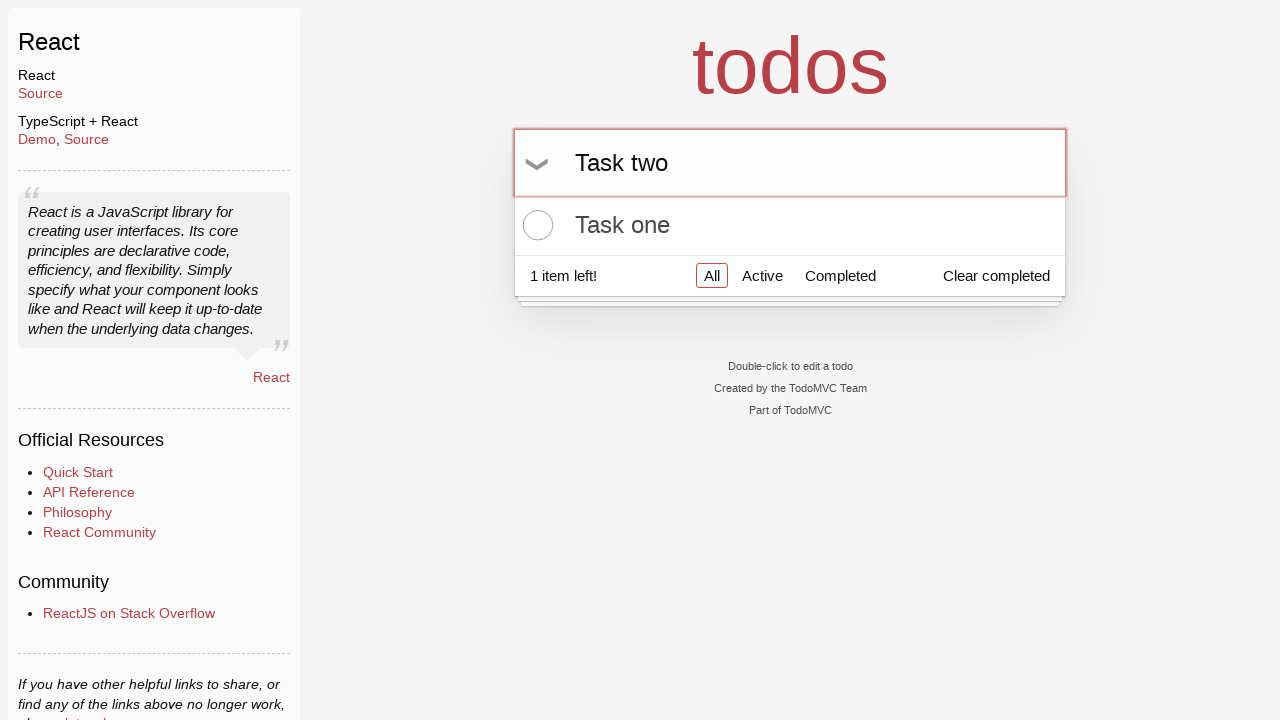

Pressed Enter to add second todo item on .new-todo
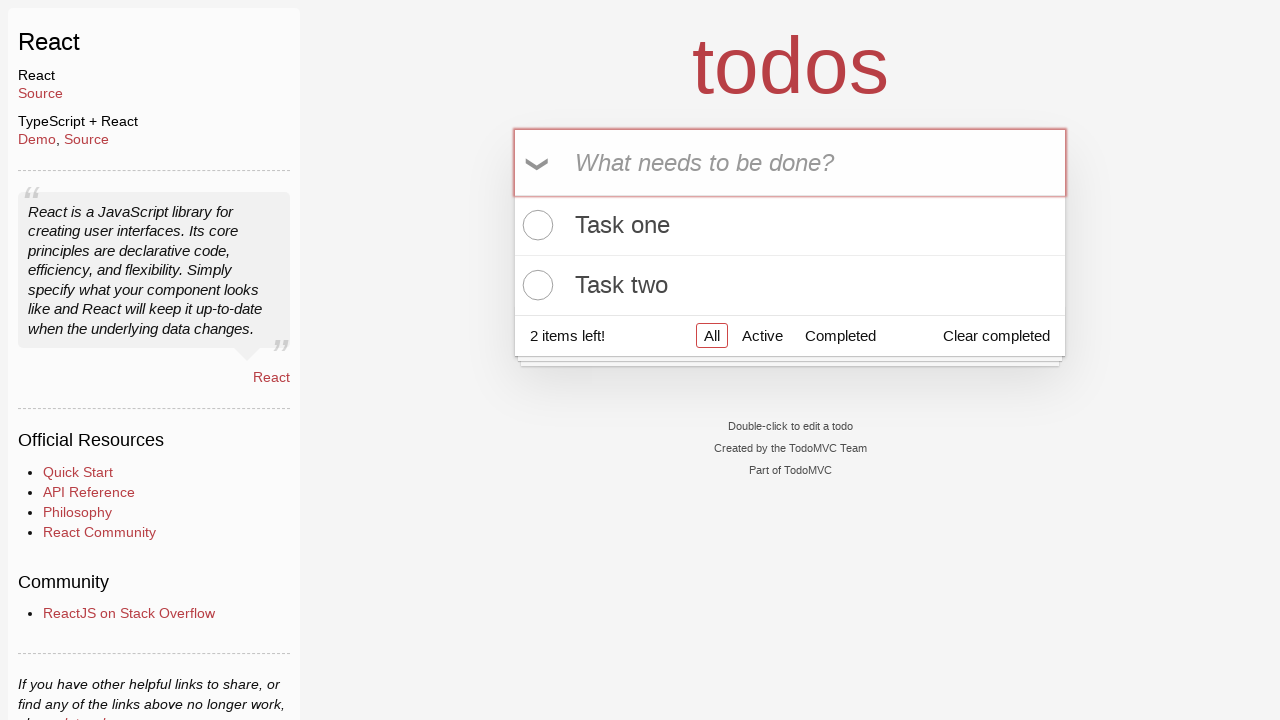

Filled new todo input with 'Task three' on .new-todo
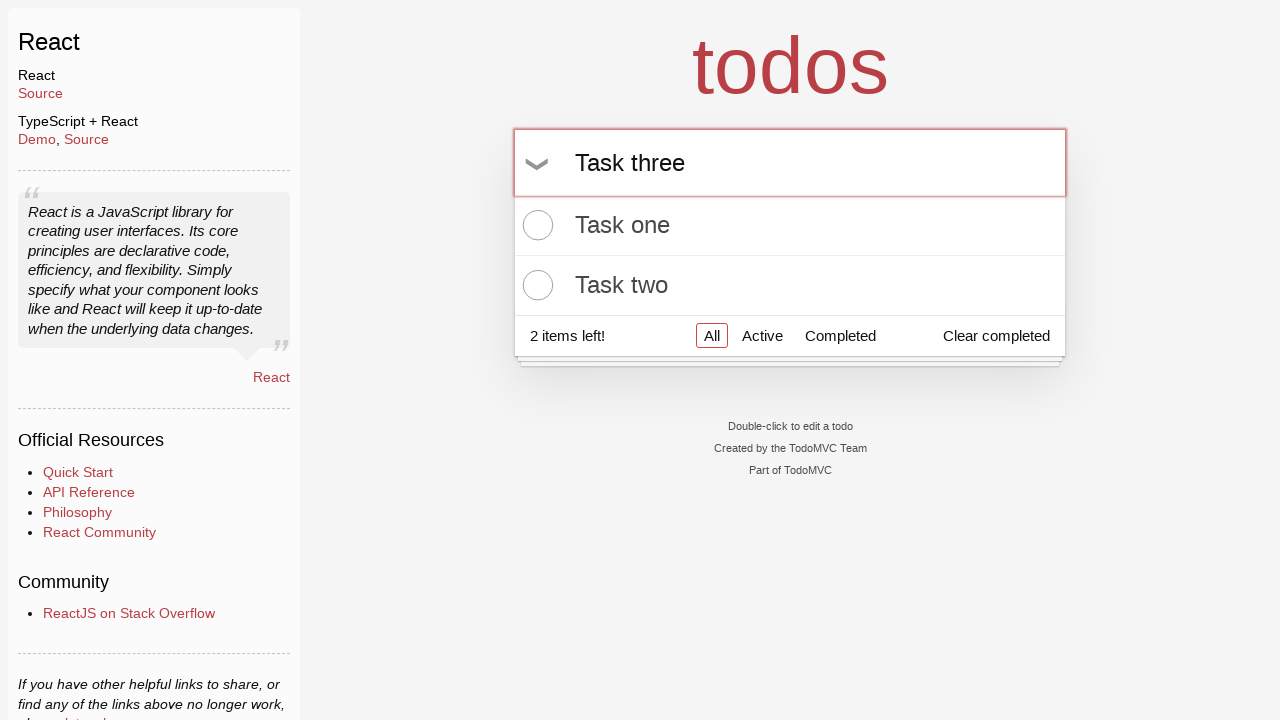

Pressed Enter to add third todo item on .new-todo
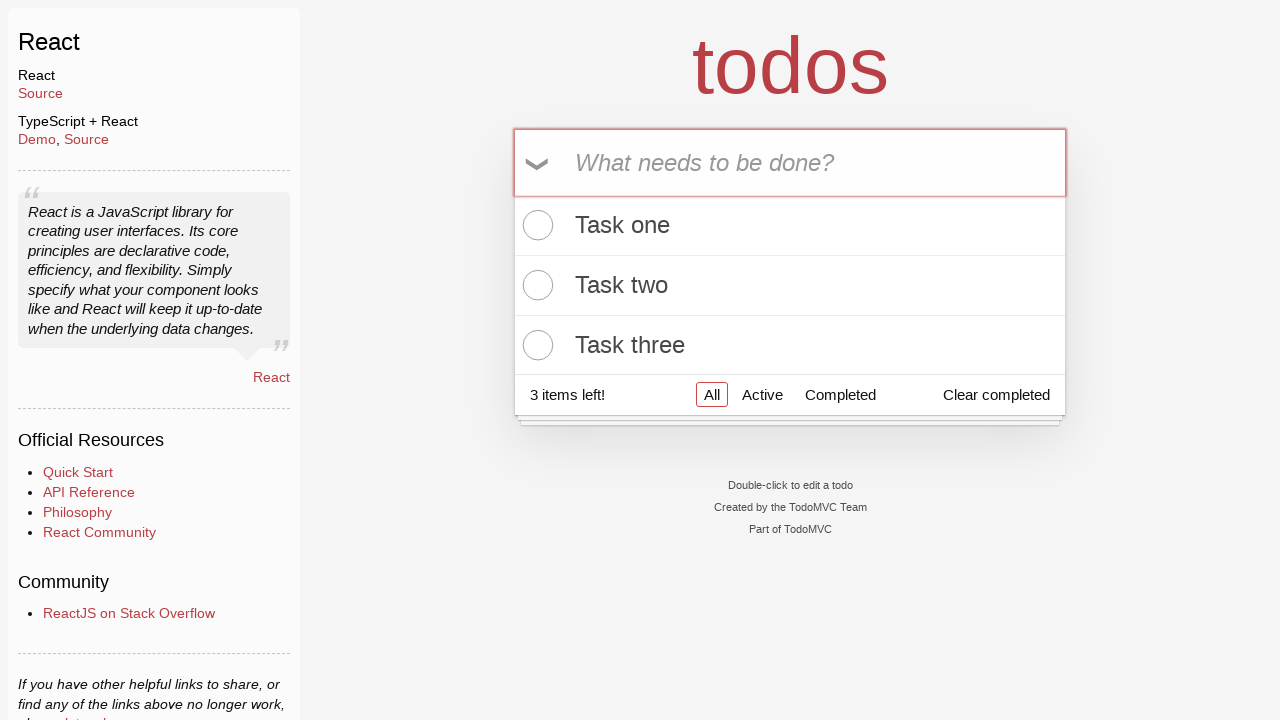

Waited for all three todo items to load
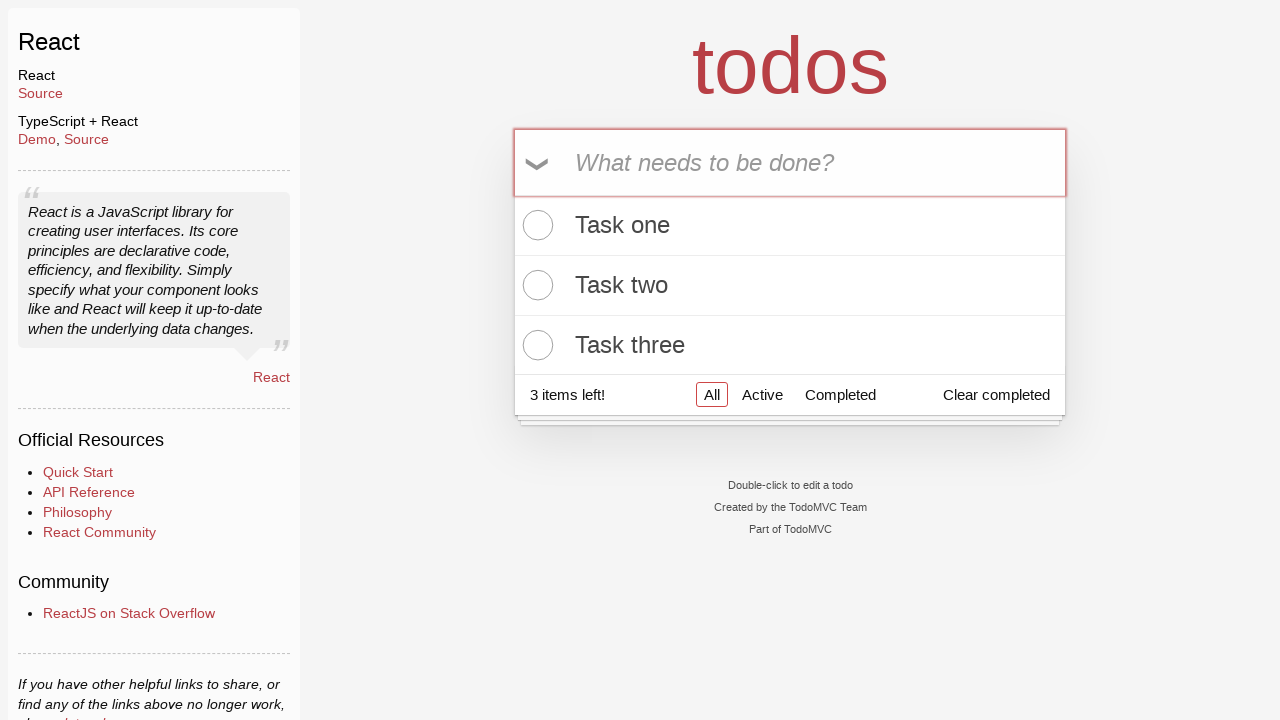

Clicked checkbox to mark second todo item as completed at (535, 285) on .todo-list li:nth-child(2) .toggle
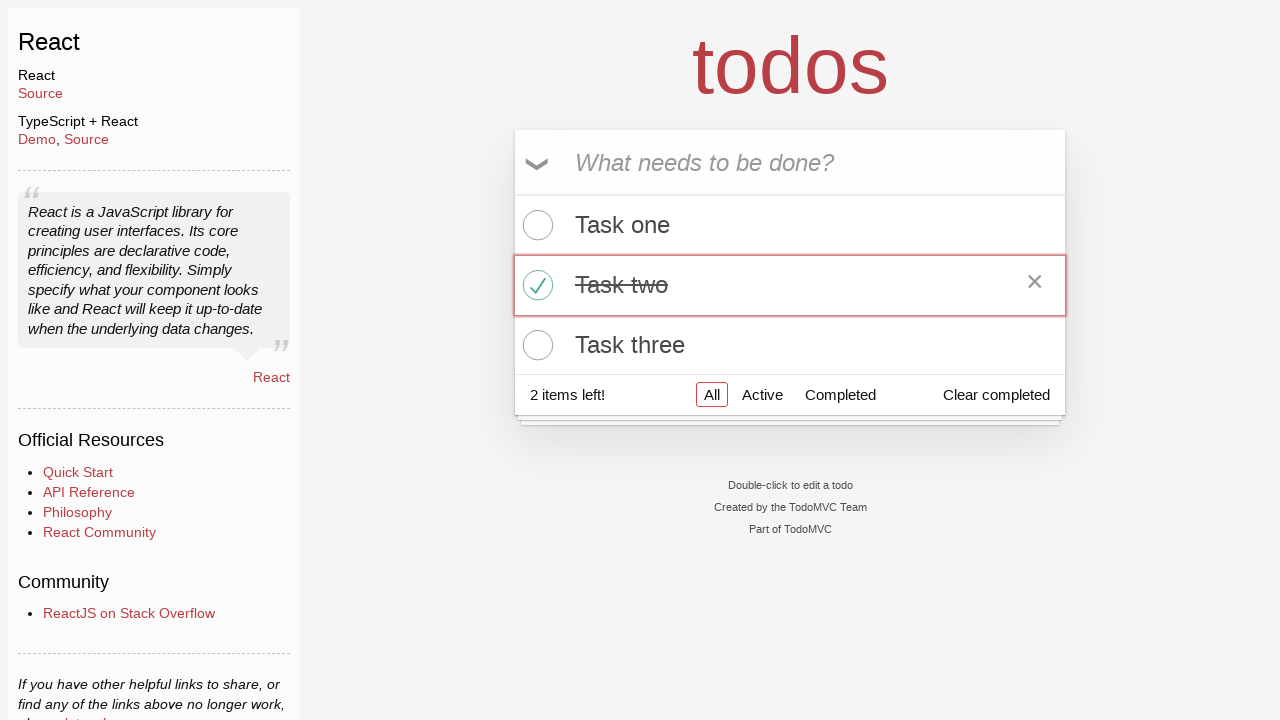

Clicked Active filter button at (762, 395) on a[href='#/active']
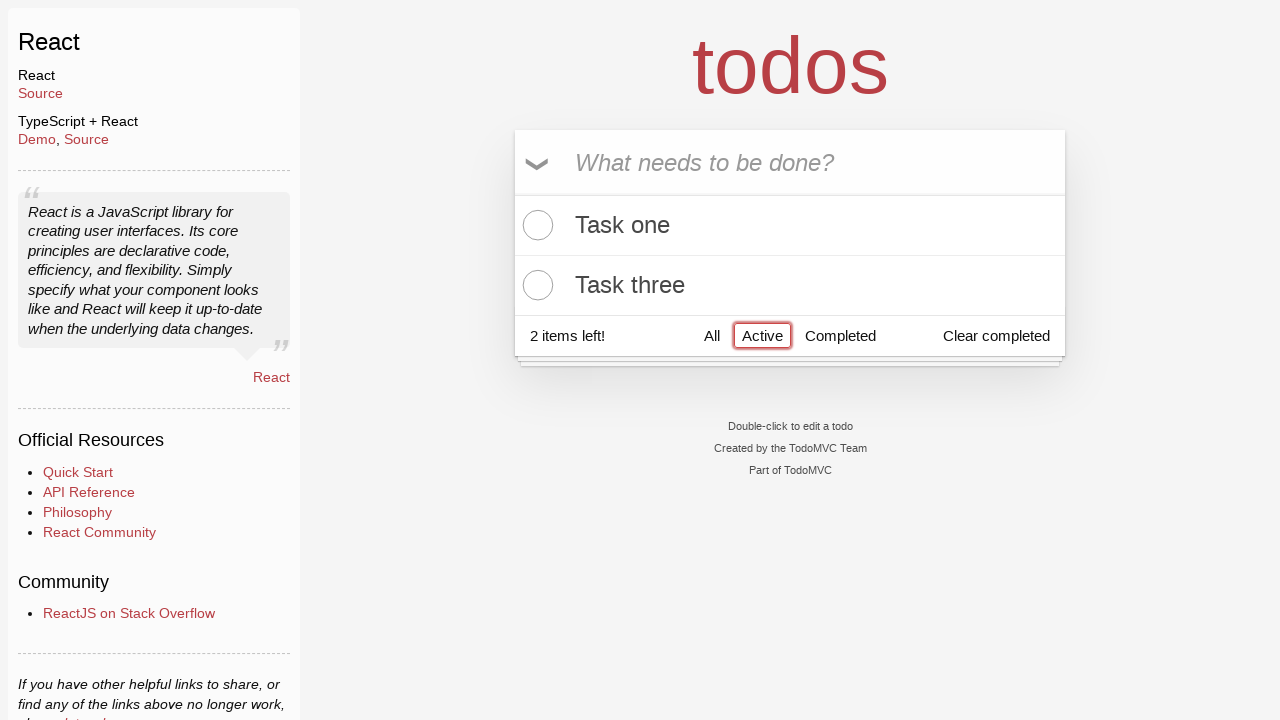

Waited for Active filter to apply
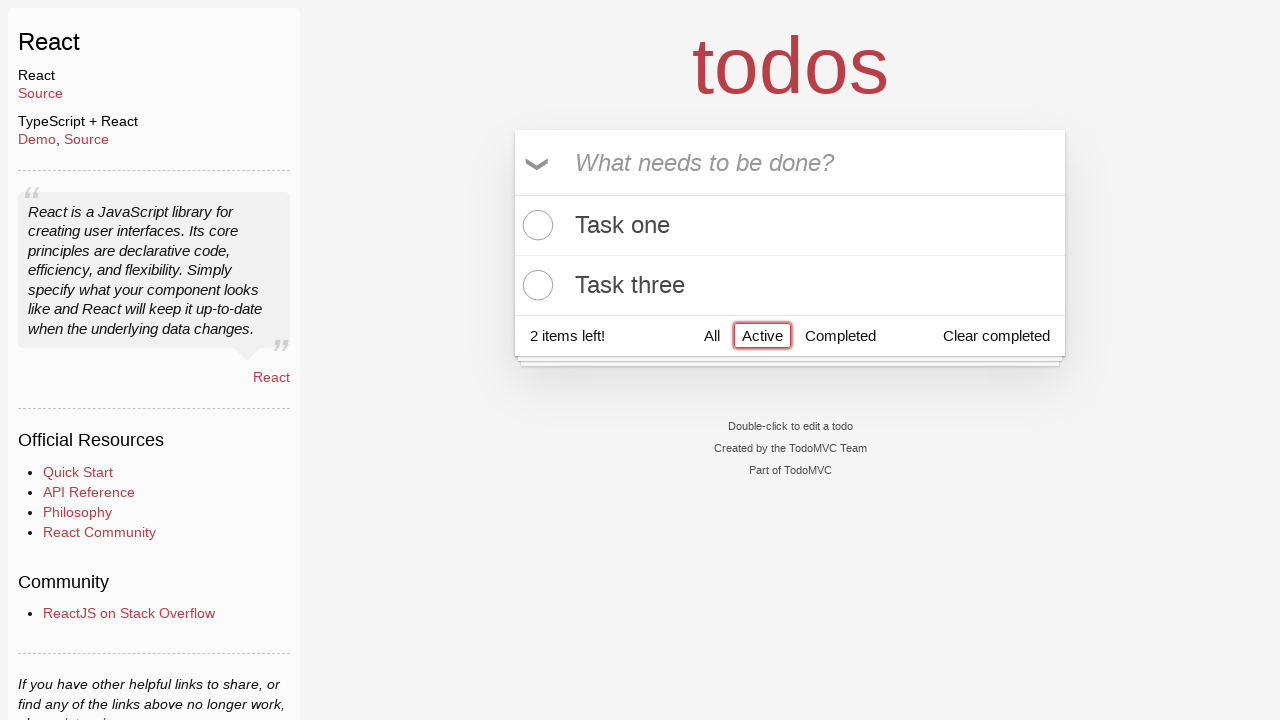

Retrieved all visible todo items in Active filter view
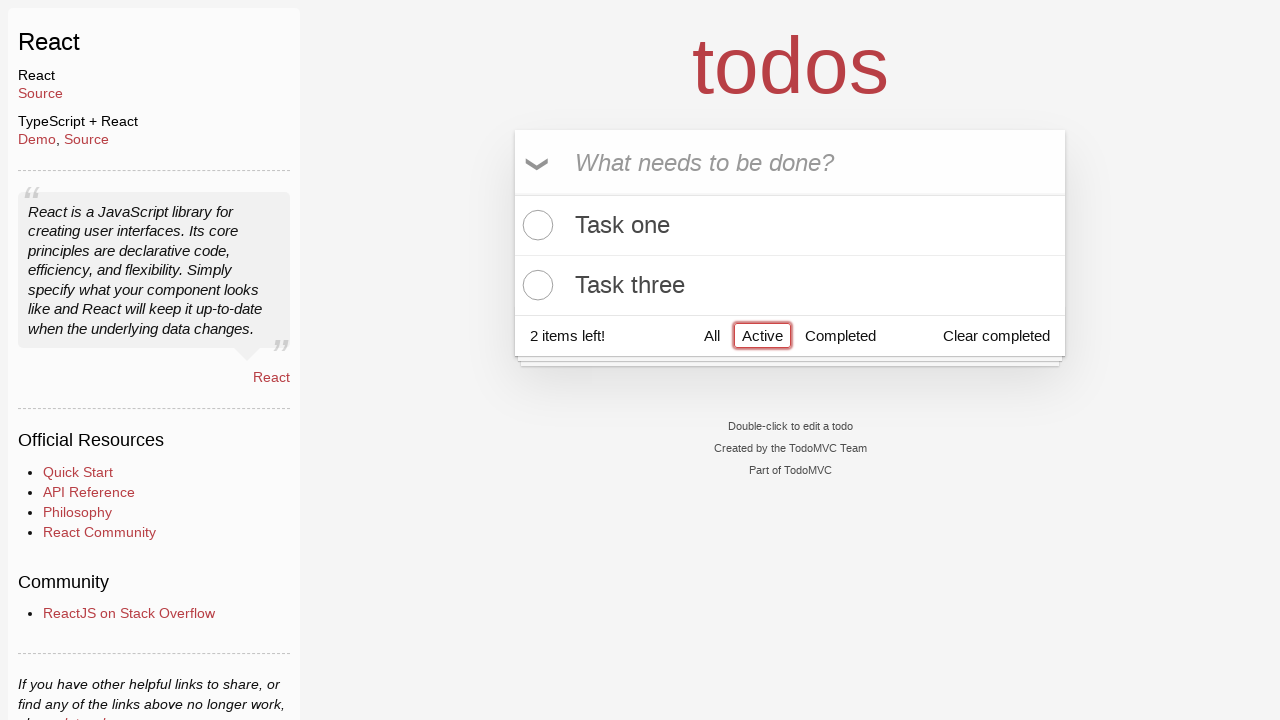

Verified that exactly 2 active todo items are displayed
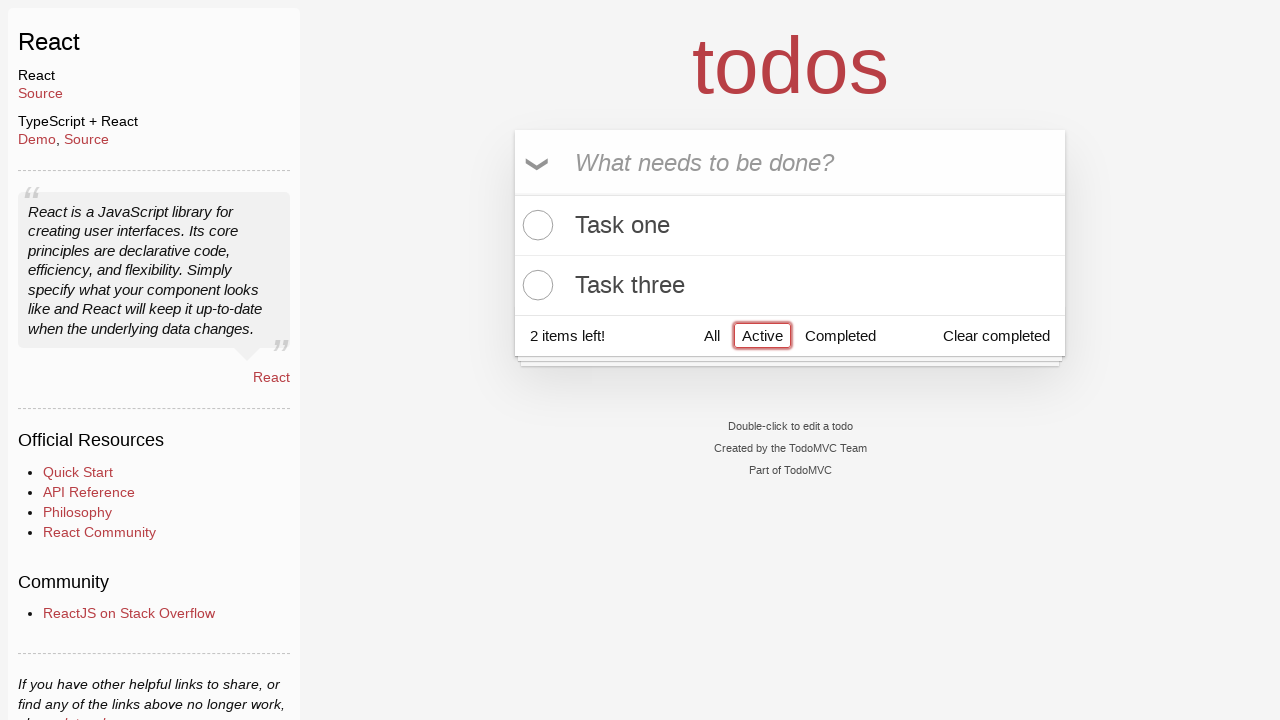

Clicked Completed filter button at (840, 335) on a[href='#/completed']
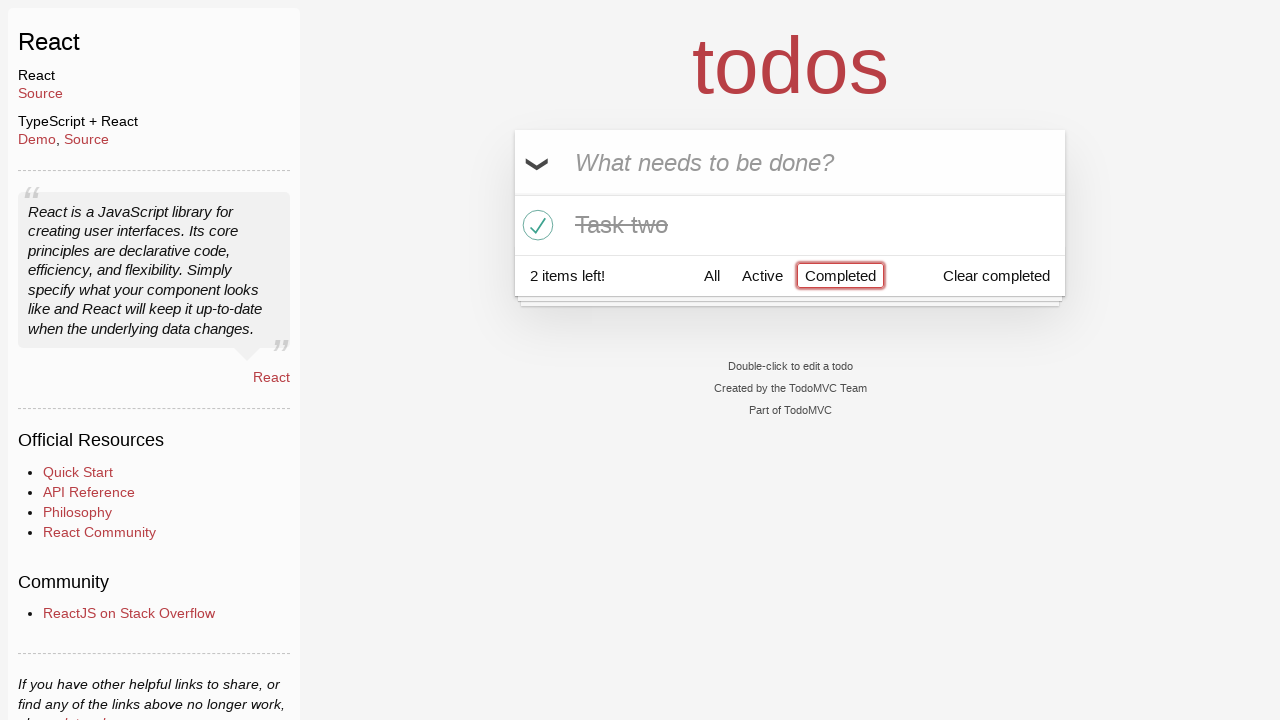

Waited for Completed filter to apply
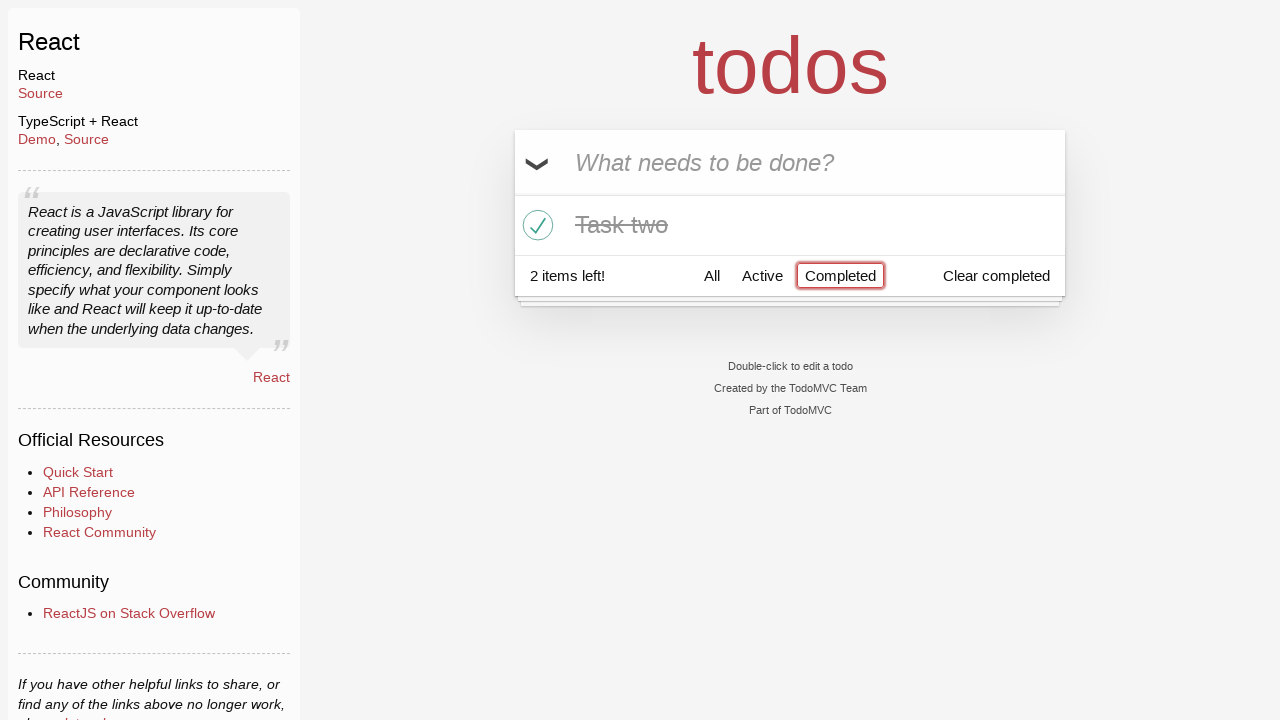

Retrieved all visible todo items in Completed filter view
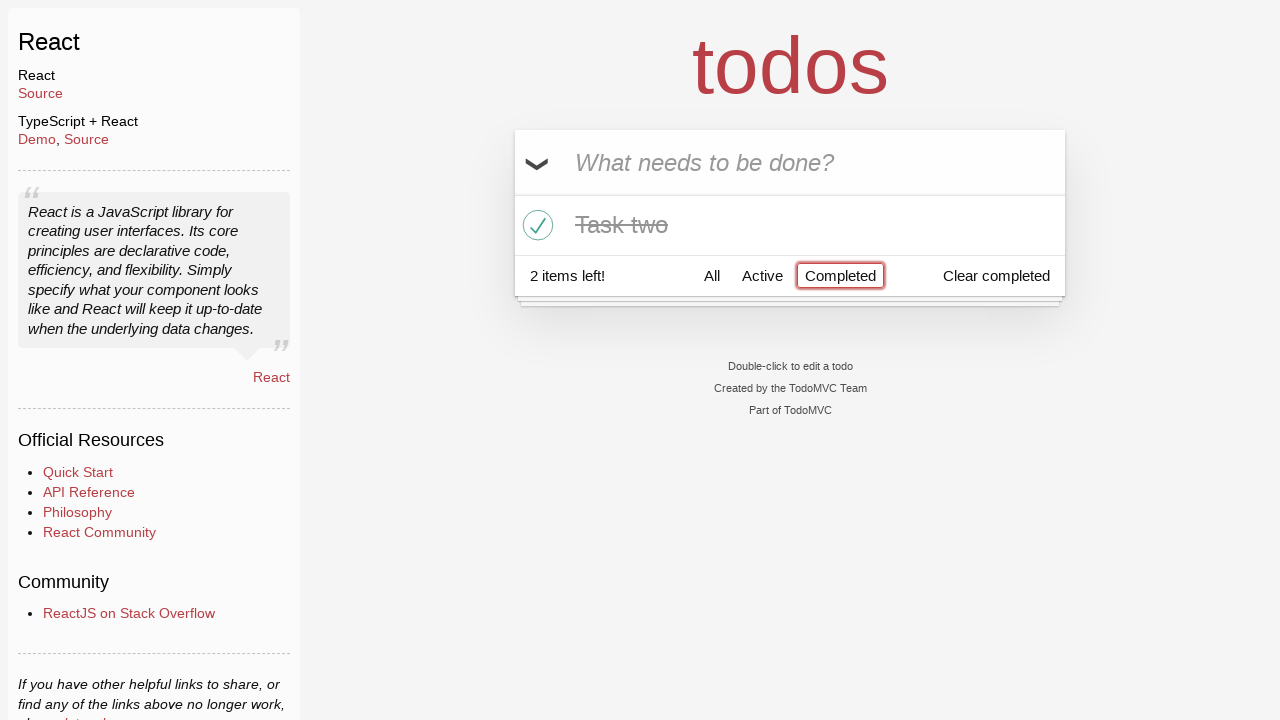

Verified that exactly 1 completed todo item is displayed
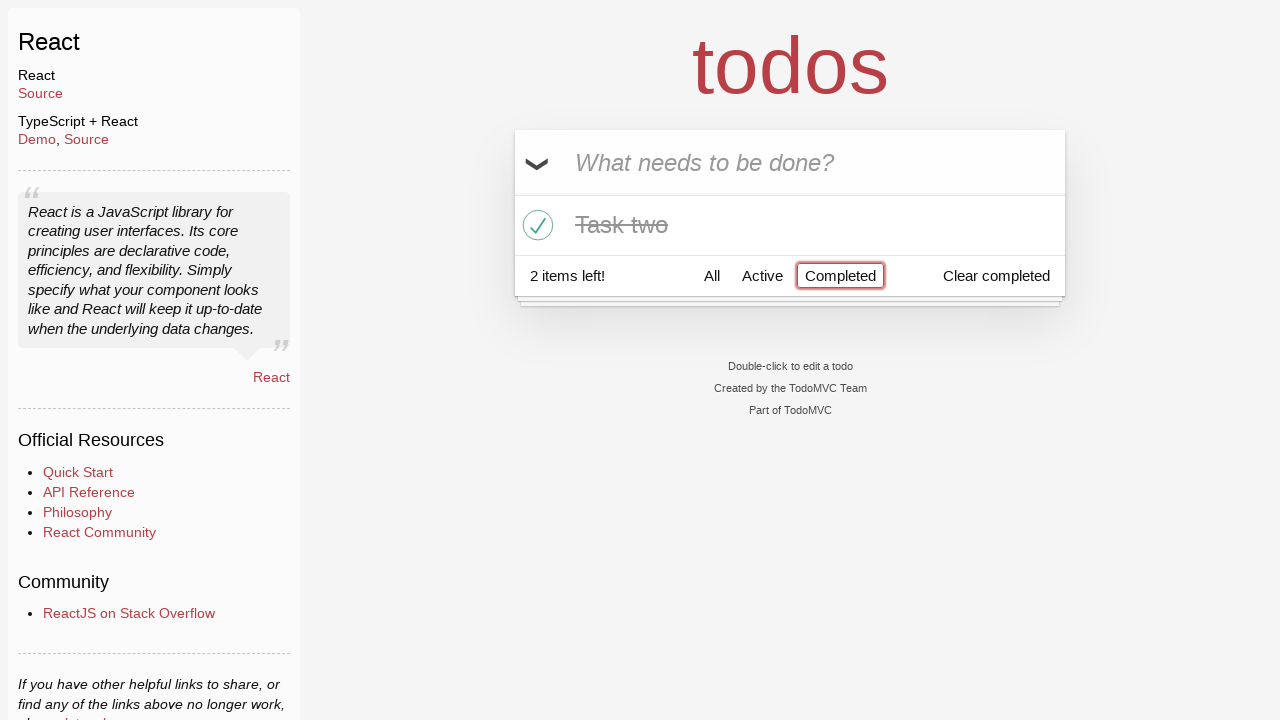

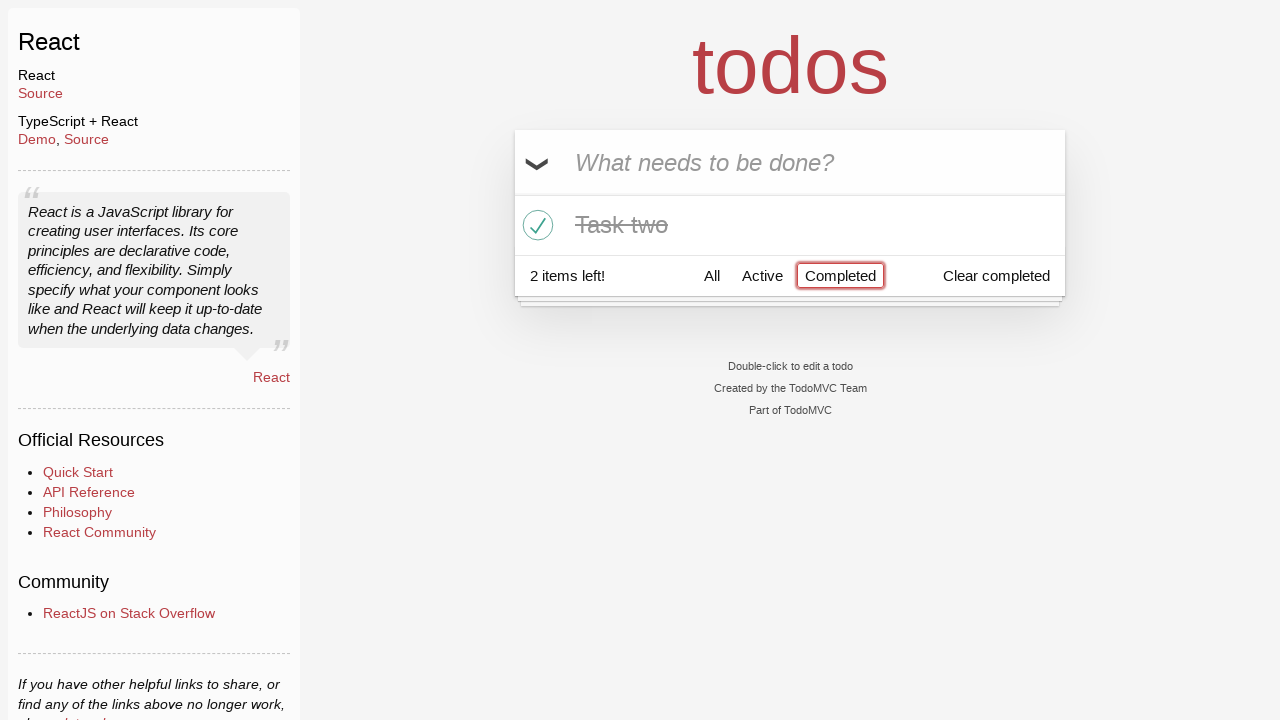